Searches for a song on YouTube Music and clicks the play button to start playback of the first result.

Starting URL: https://music.youtube.com/search?q=Bohemian%20Rhapsody

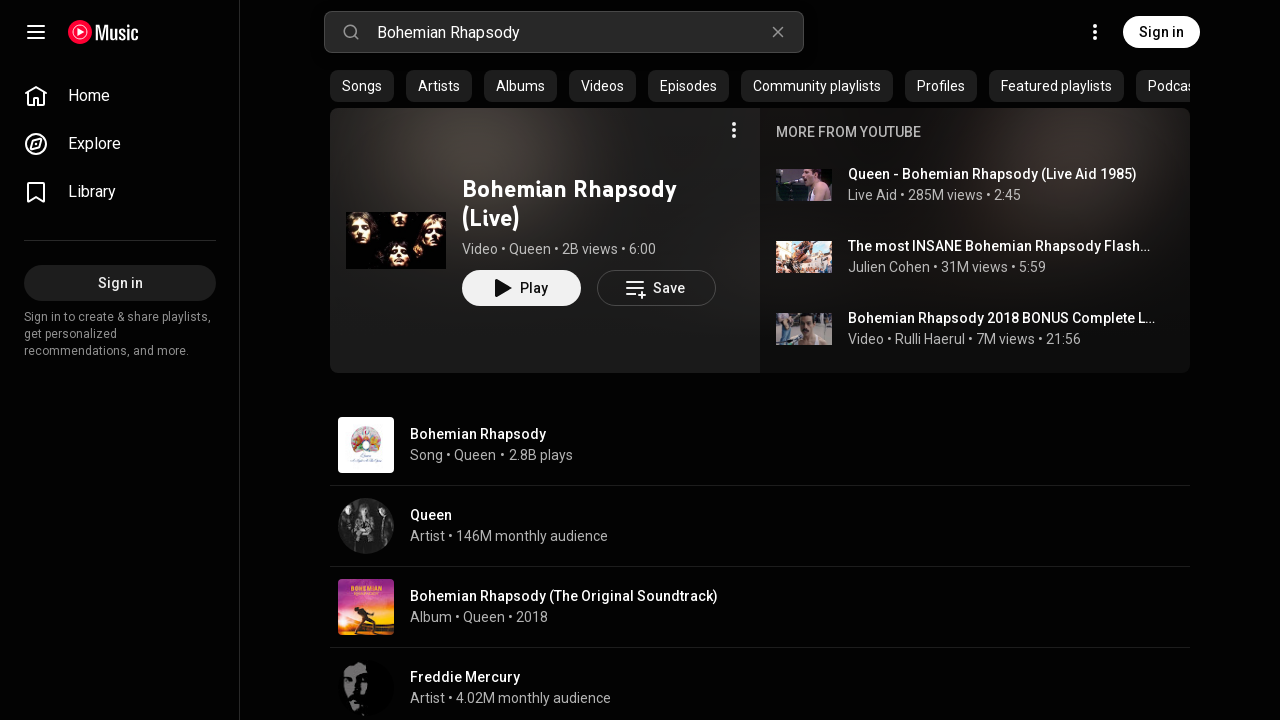

Waited for page to load with networkidle state
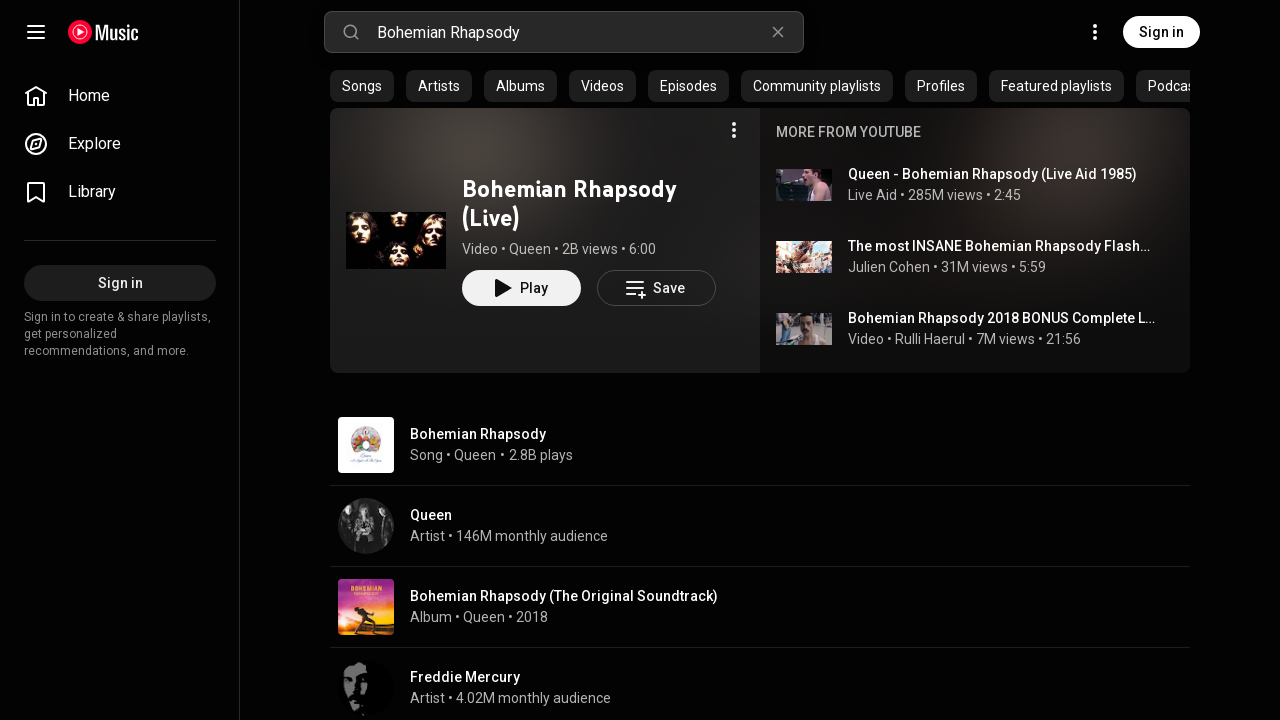

Located Play button in search results
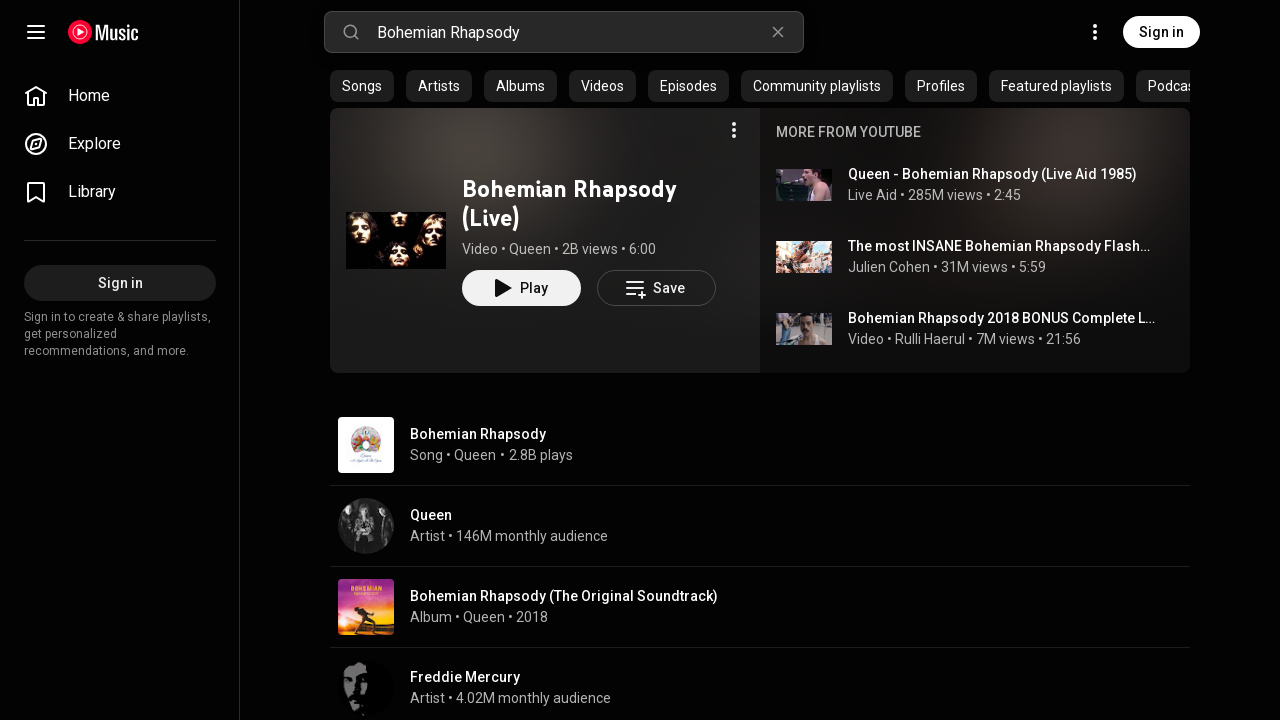

Clicked Play button to start playback at (522, 288) on button:has-text('Play') >> nth=0
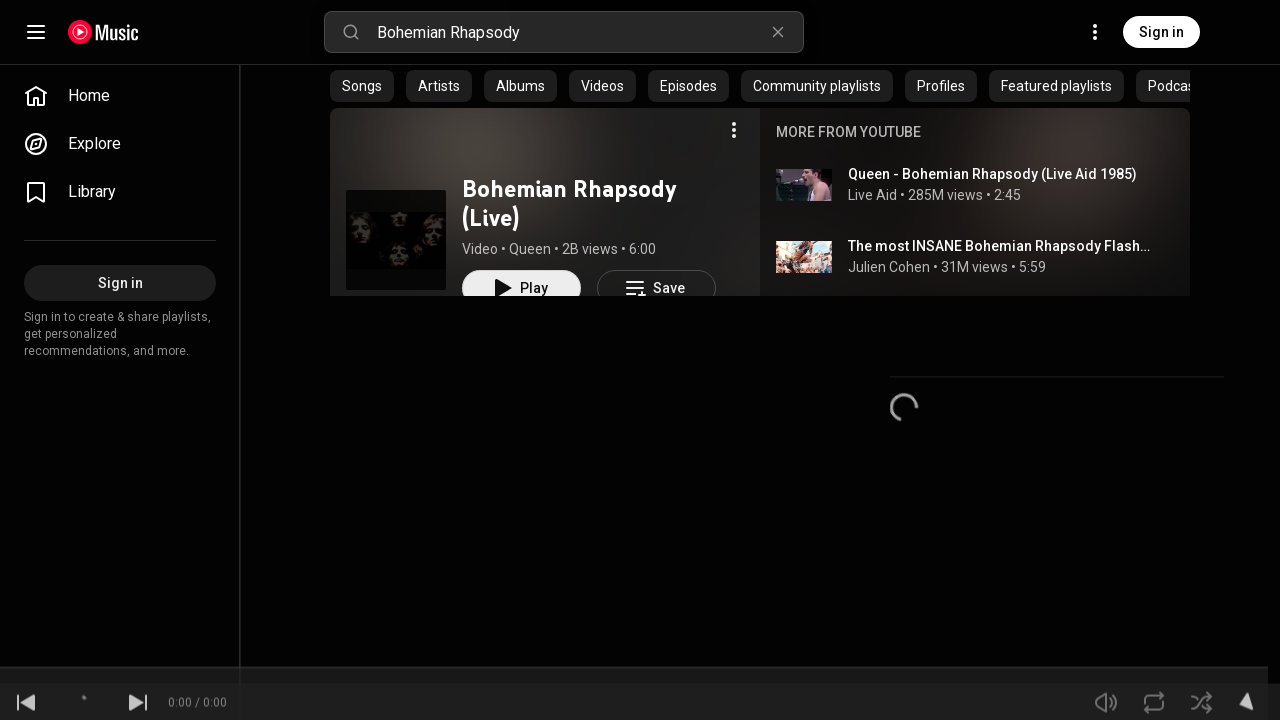

Player bar appeared, indicating playback started
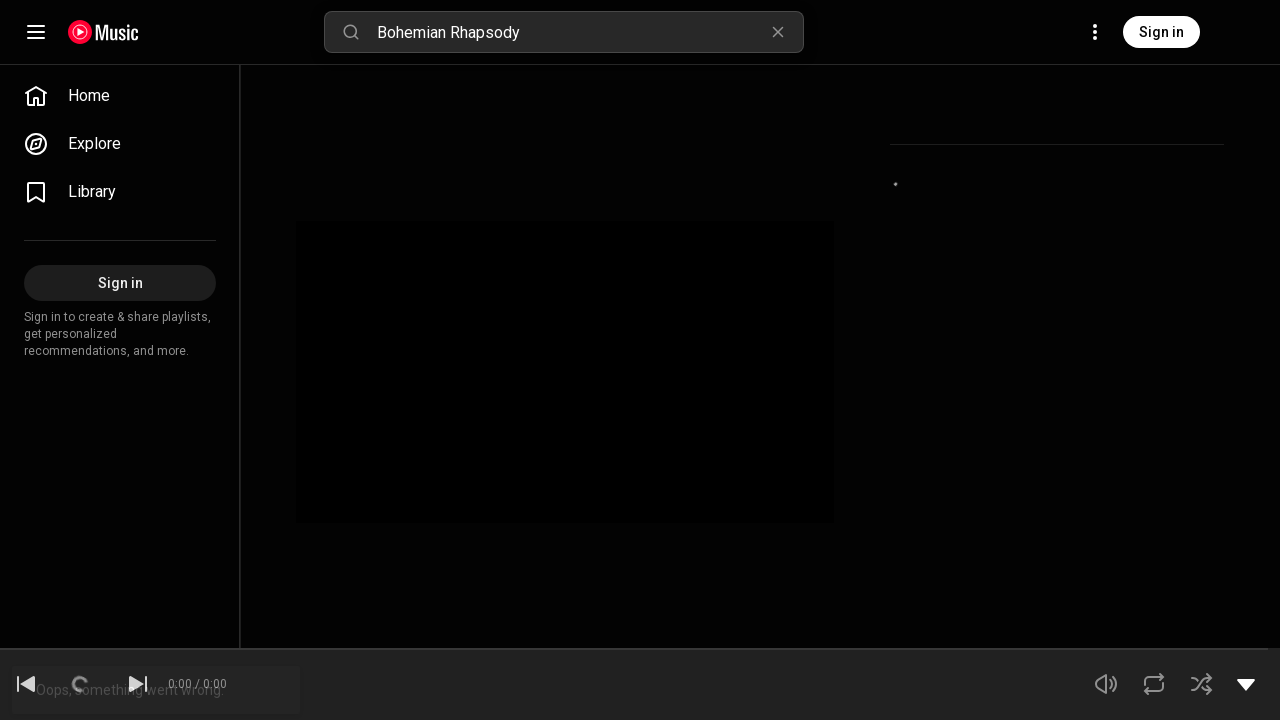

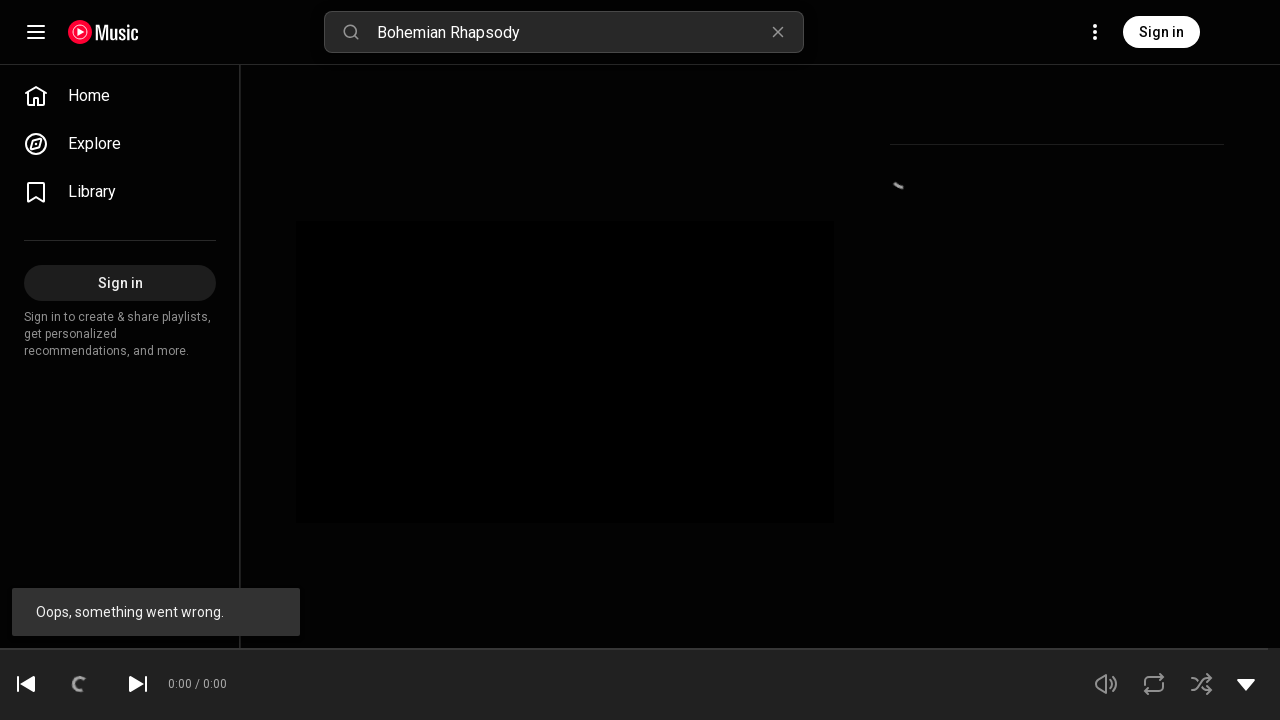